Tests JavaScript alert handling including accepting alerts, dismissing confirmation dialogs, and entering text in prompt alerts

Starting URL: https://the-internet.herokuapp.com/javascript_alerts

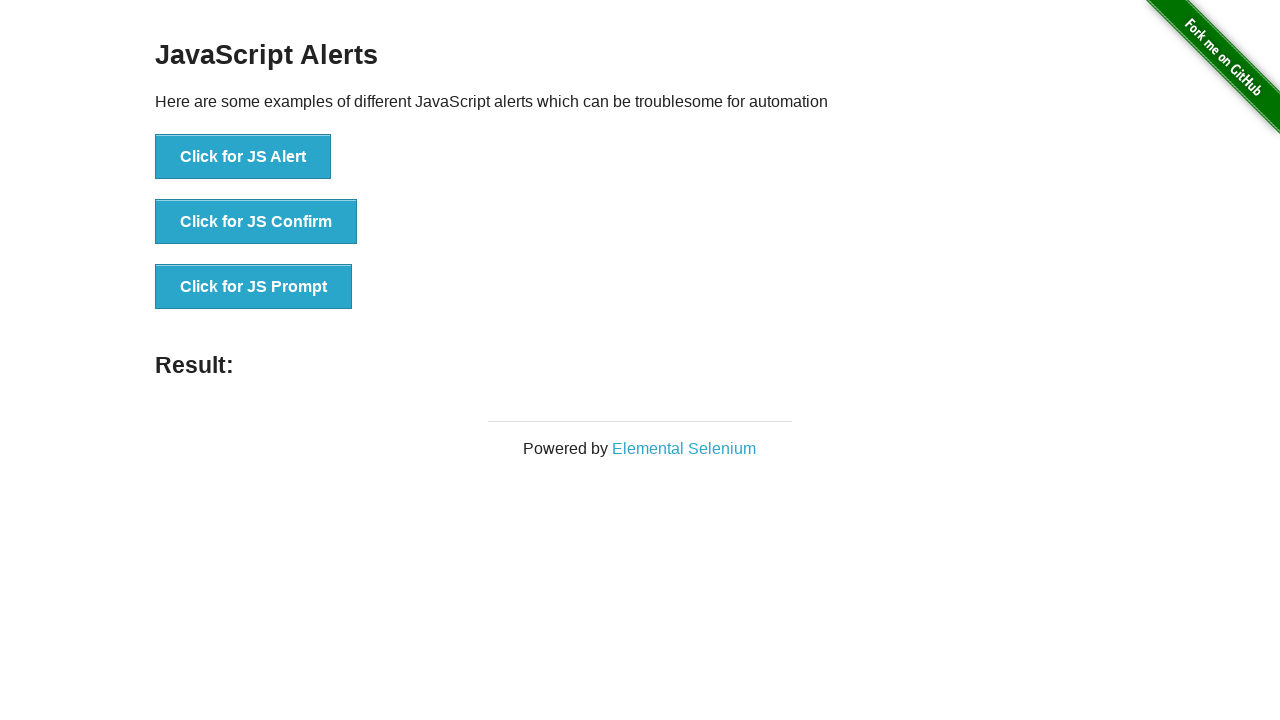

Clicked button to trigger JavaScript alert at (243, 157) on xpath=//button[.='Click for JS Alert']
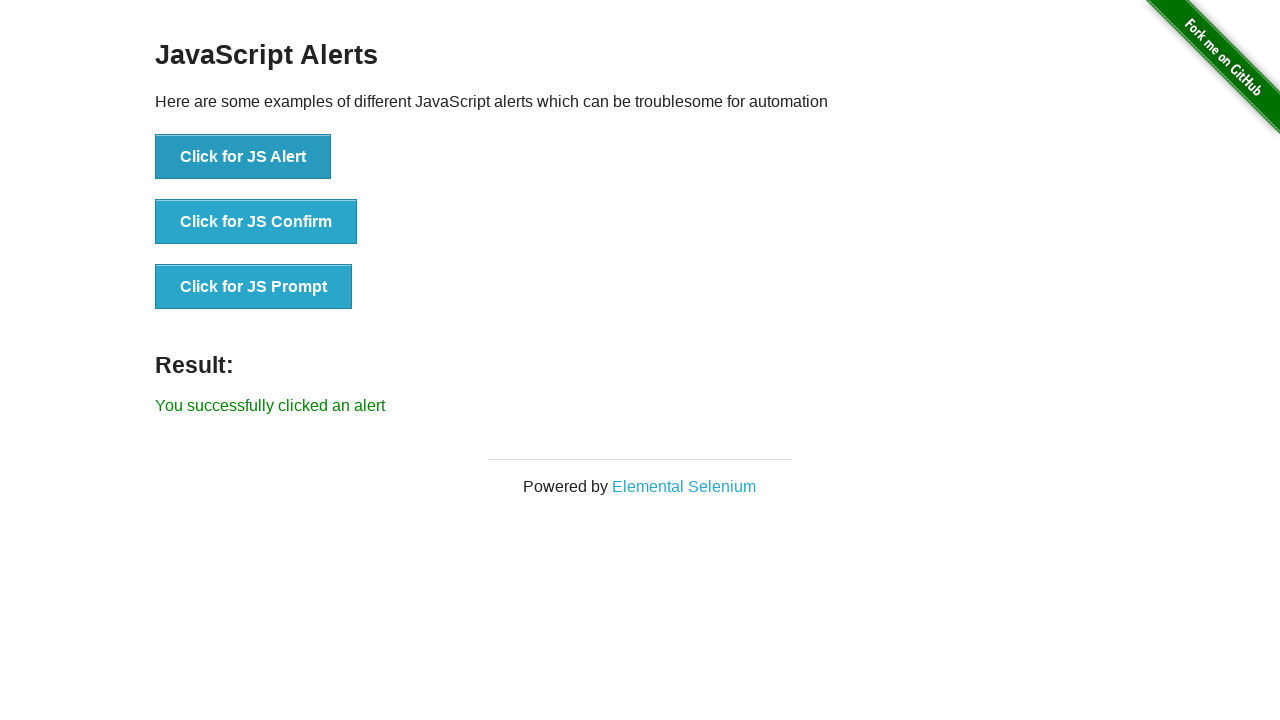

Set up dialog handler to accept alerts and clicked JS Alert button again at (243, 157) on xpath=//button[.='Click for JS Alert']
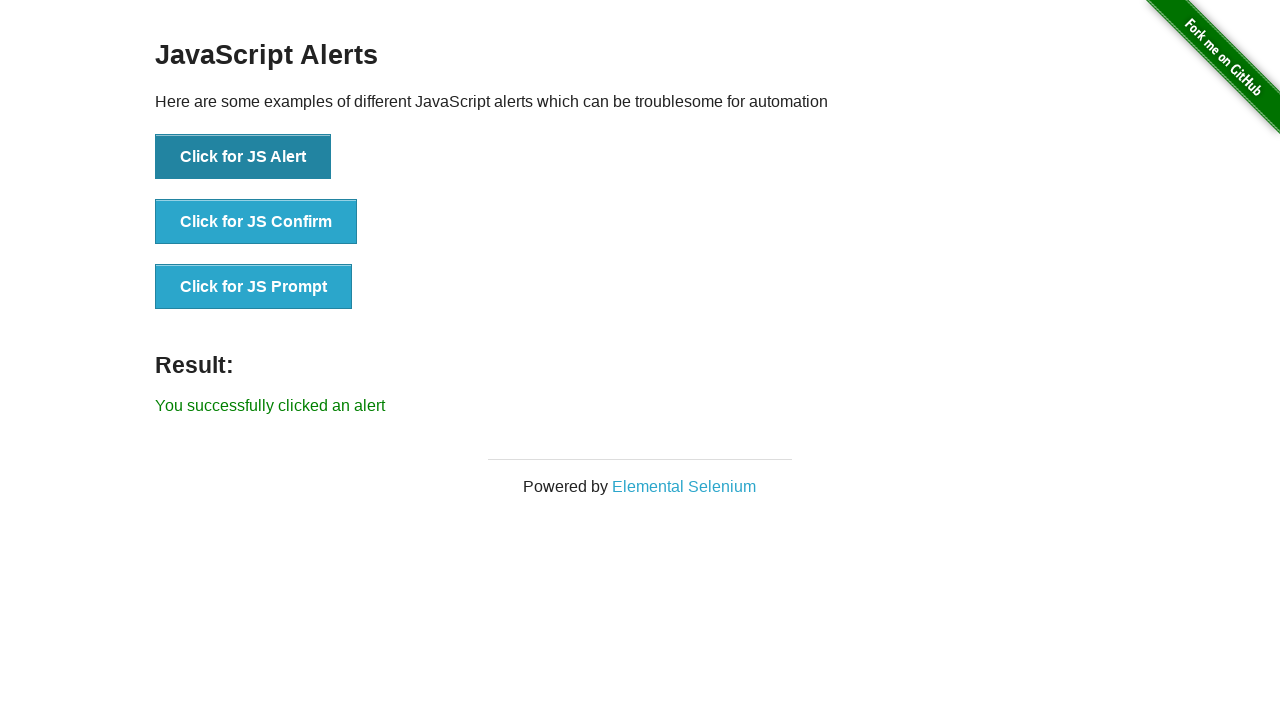

Retrieved result text after accepting alert: 'You successfully clicked an alert'
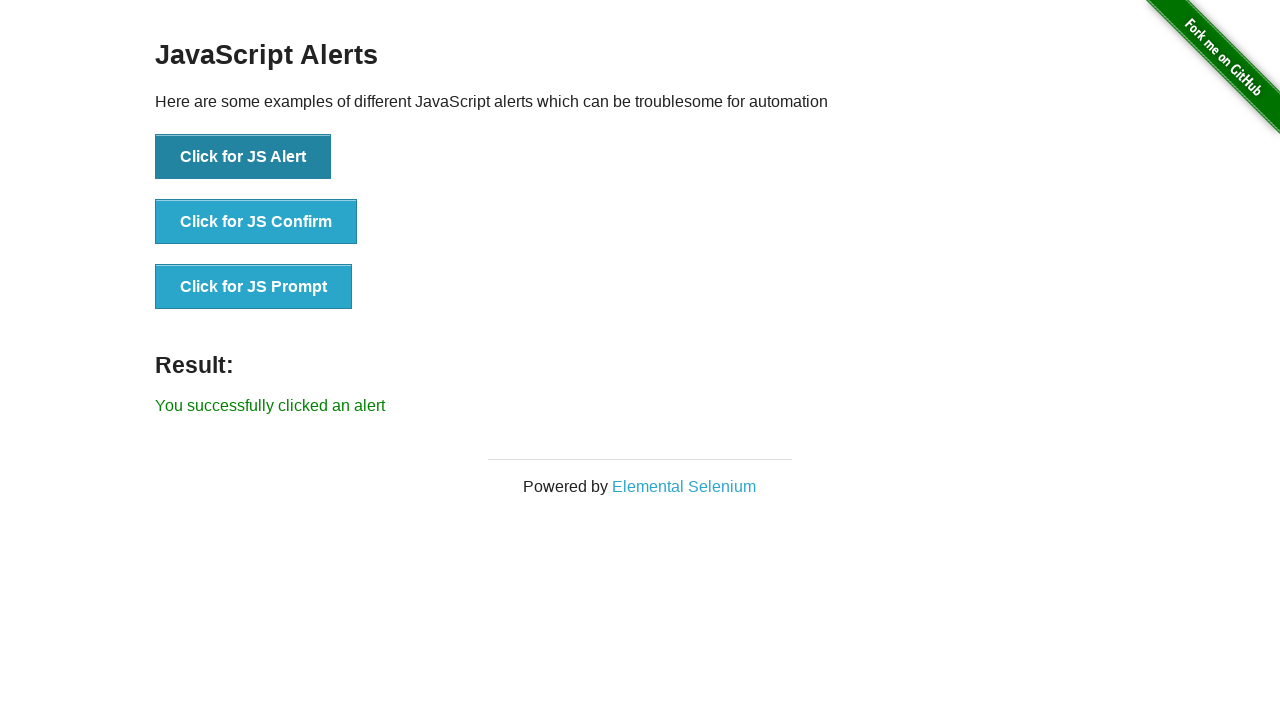

Set up dialog handler to dismiss and clicked JS Confirm button at (256, 222) on xpath=//button[.='Click for JS Confirm']
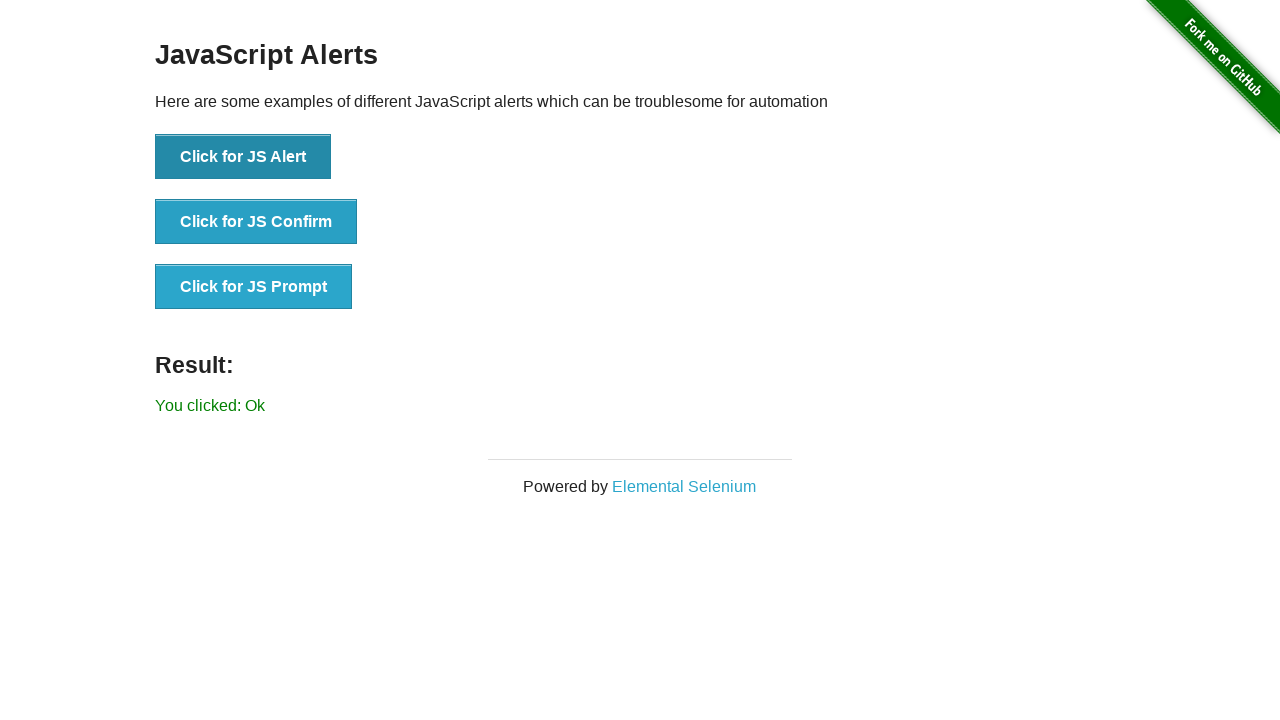

Retrieved result text after dismissing confirmation: 'You clicked: Ok'
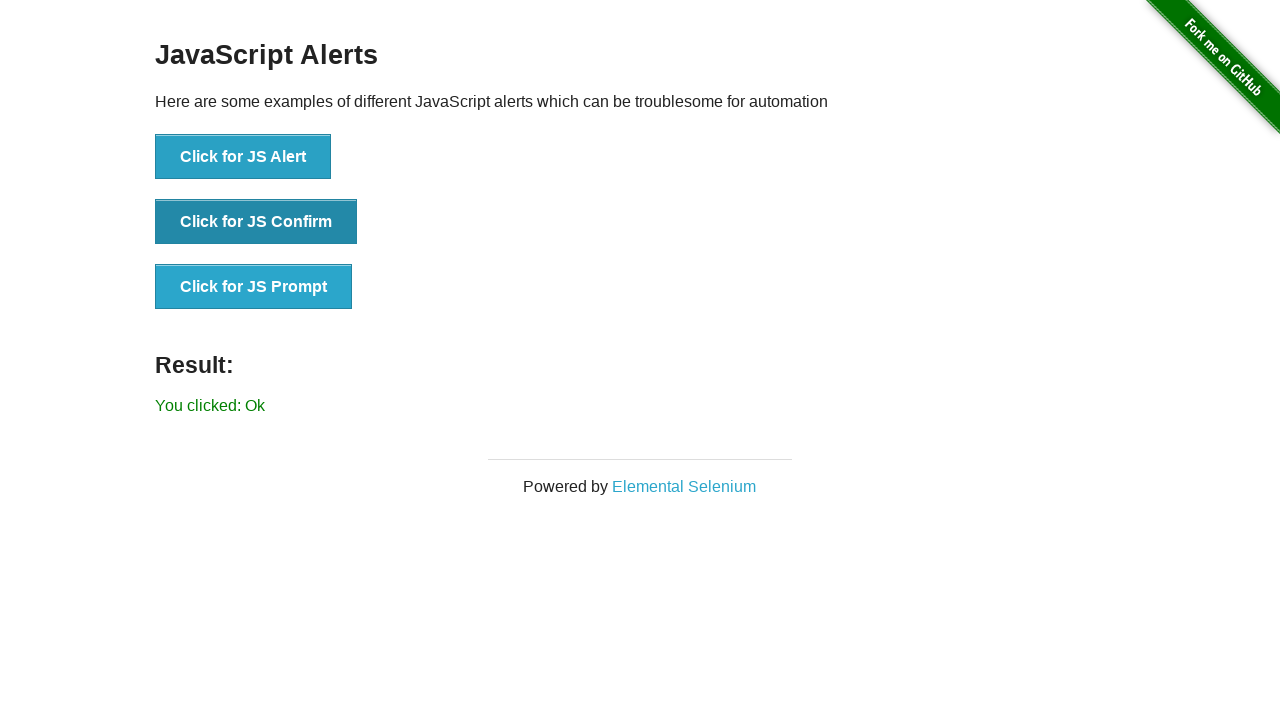

Set up dialog handler to enter 'Hello' and clicked JS Prompt button at (254, 287) on xpath=//button[.='Click for JS Prompt']
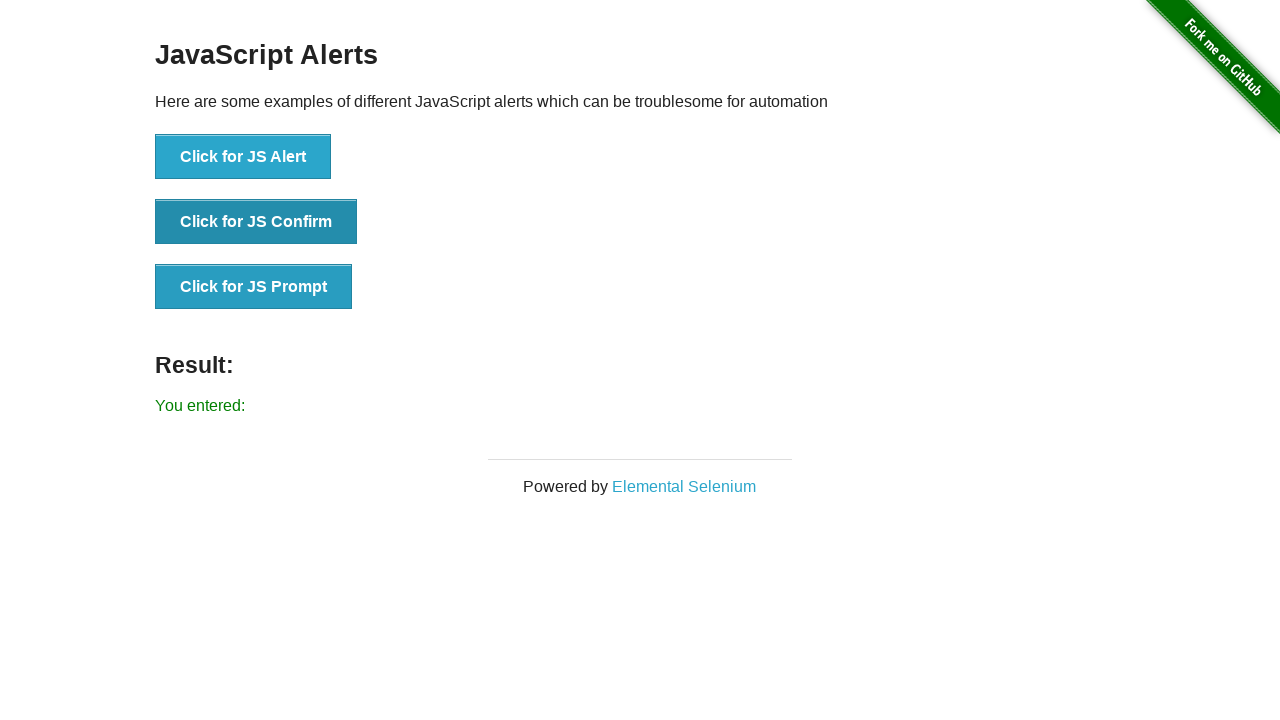

Retrieved final result text after entering prompt text: 'You entered: '
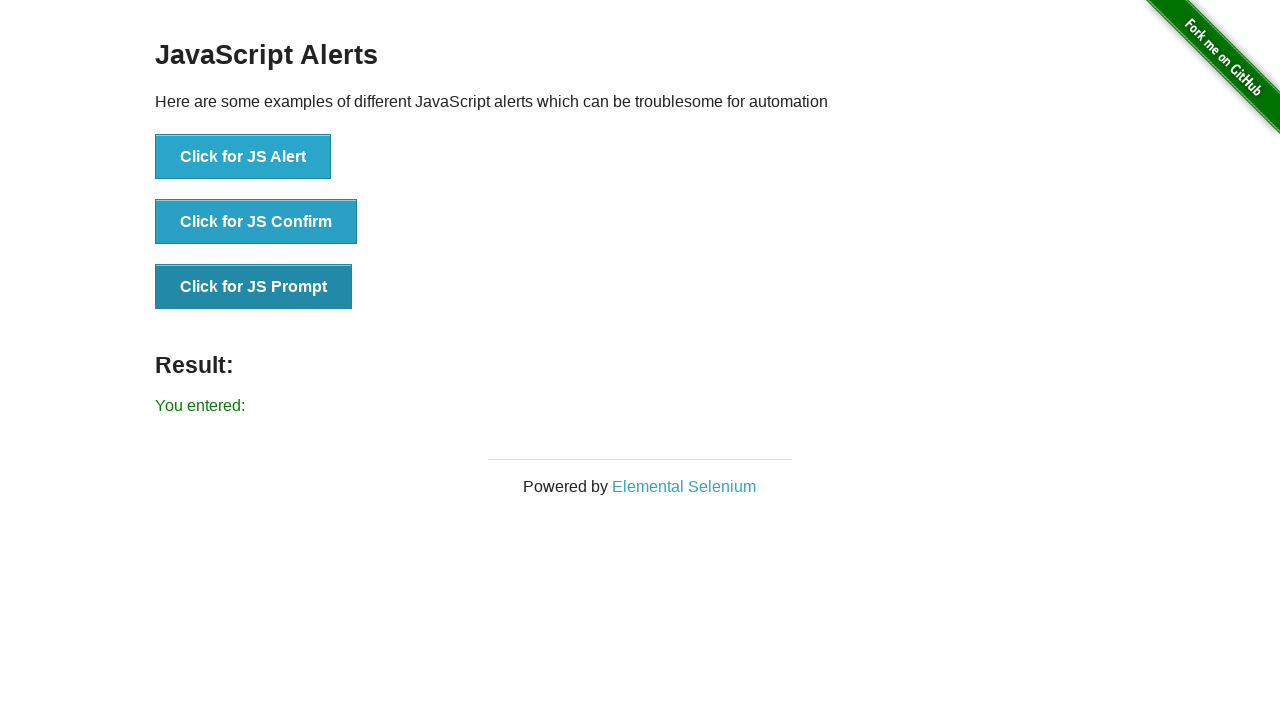

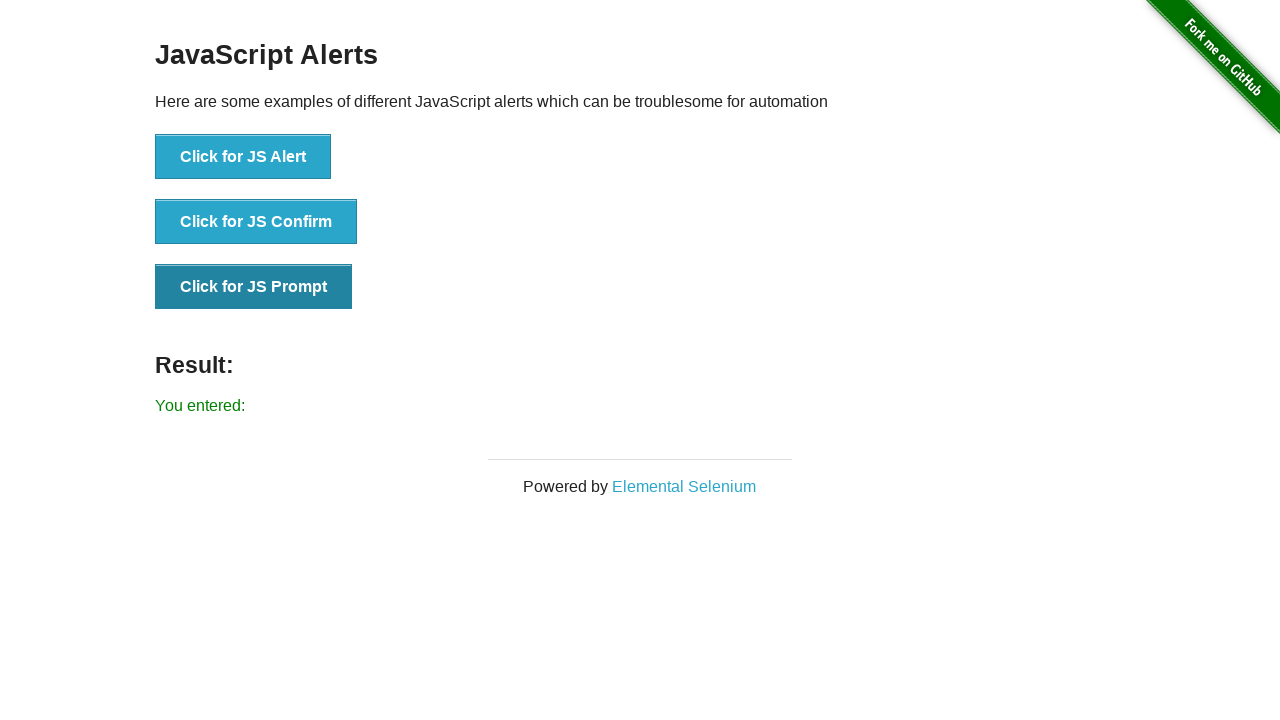